Tests select menu functionality by selecting options from dropdown menus using value and visible text selectors

Starting URL: https://demoqa.com/select-menu

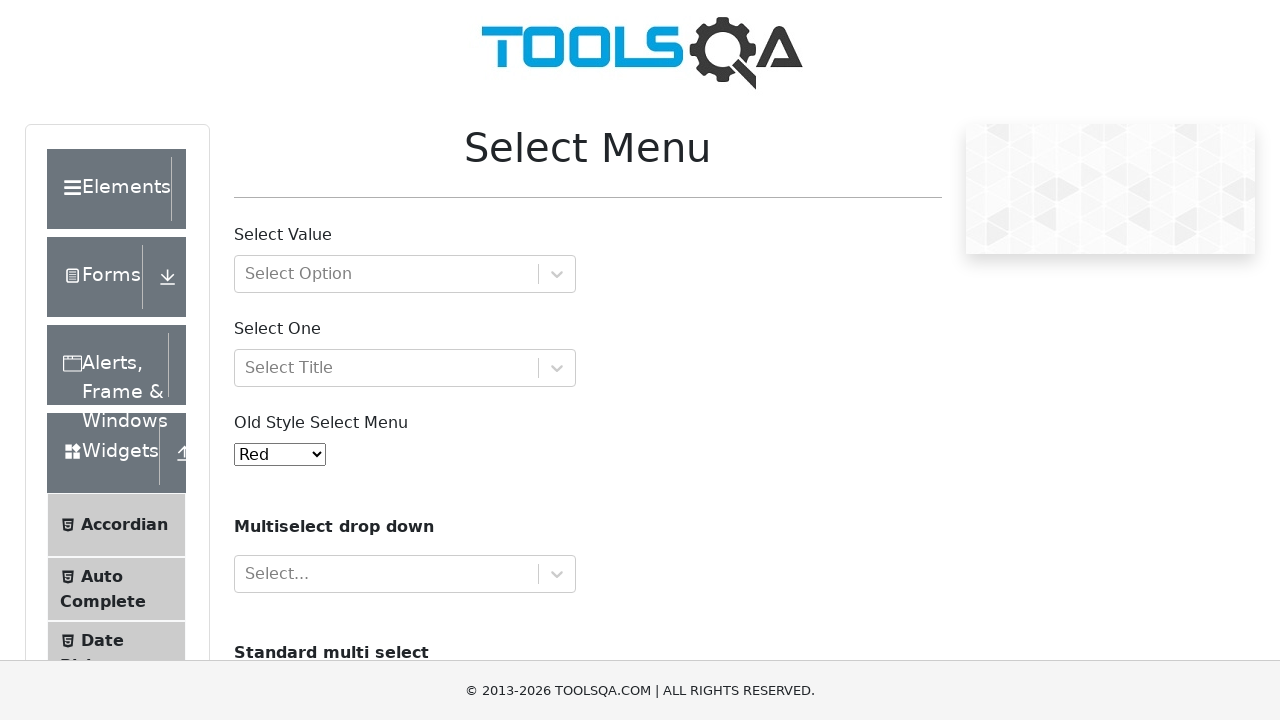

Navigated to select menu test page
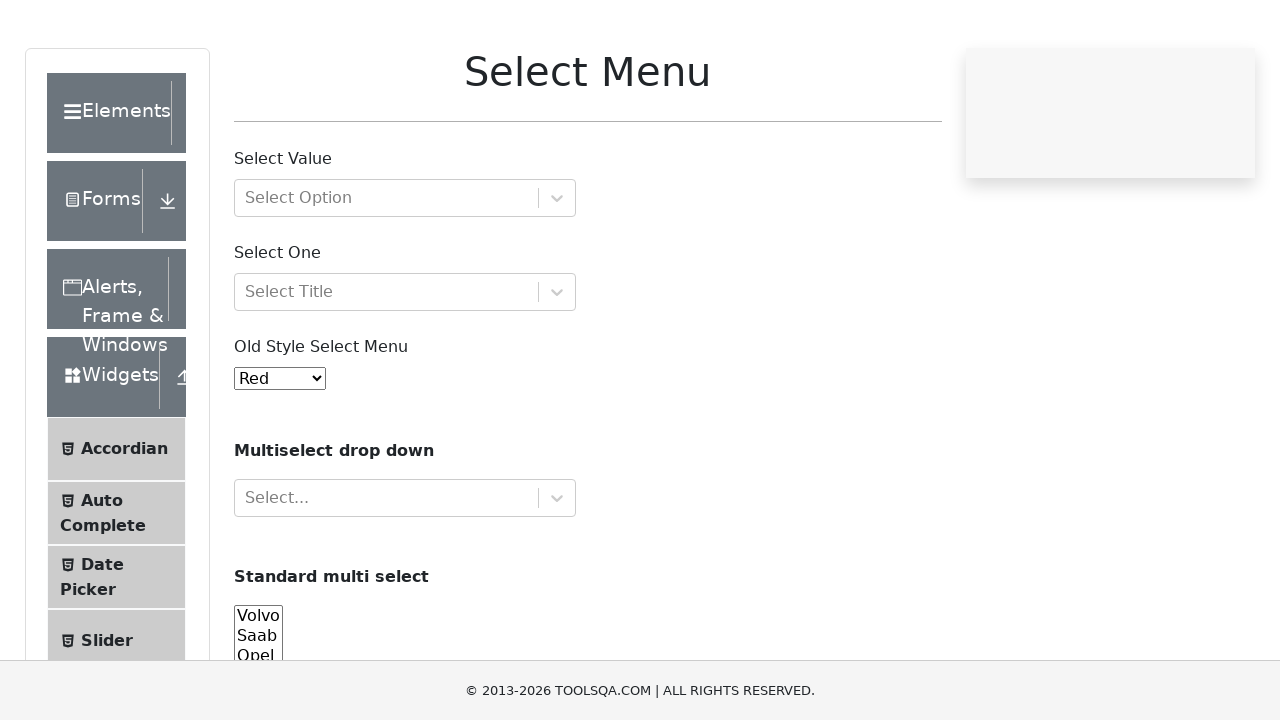

Selected White from old style select menu using value '6' on select#oldSelectMenu
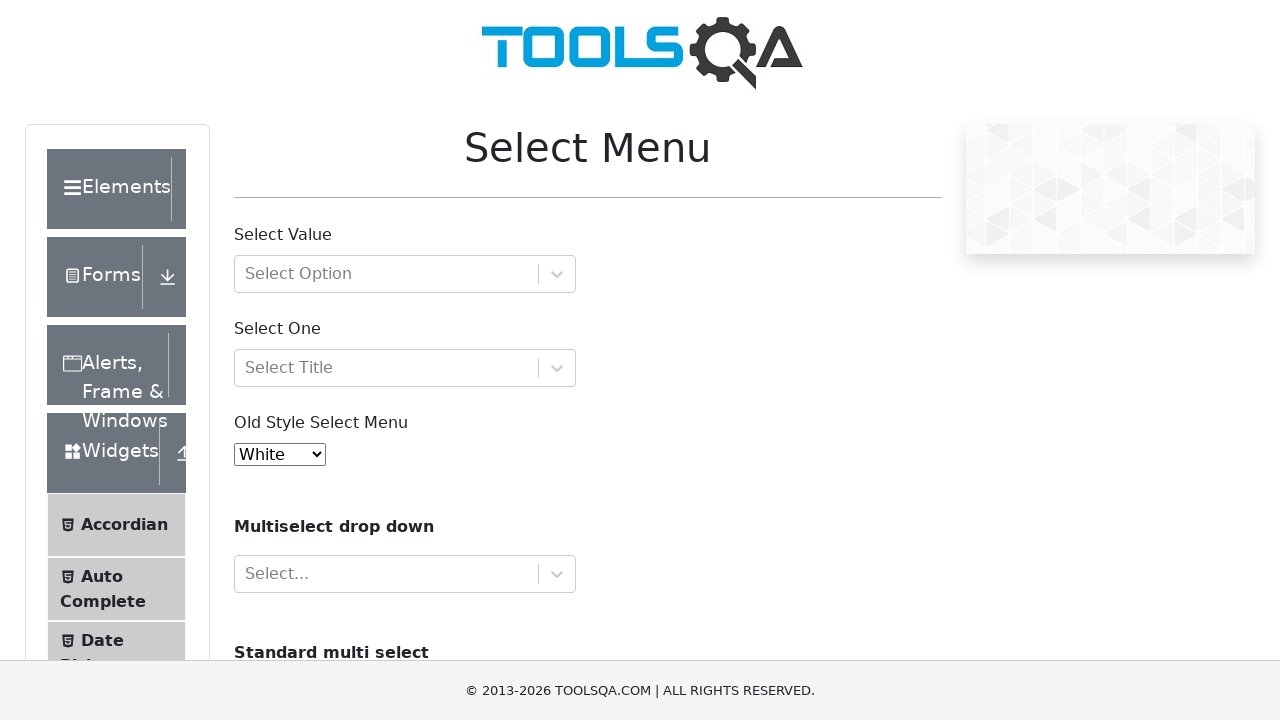

Selected Green from old style select menu using visible text on select#oldSelectMenu
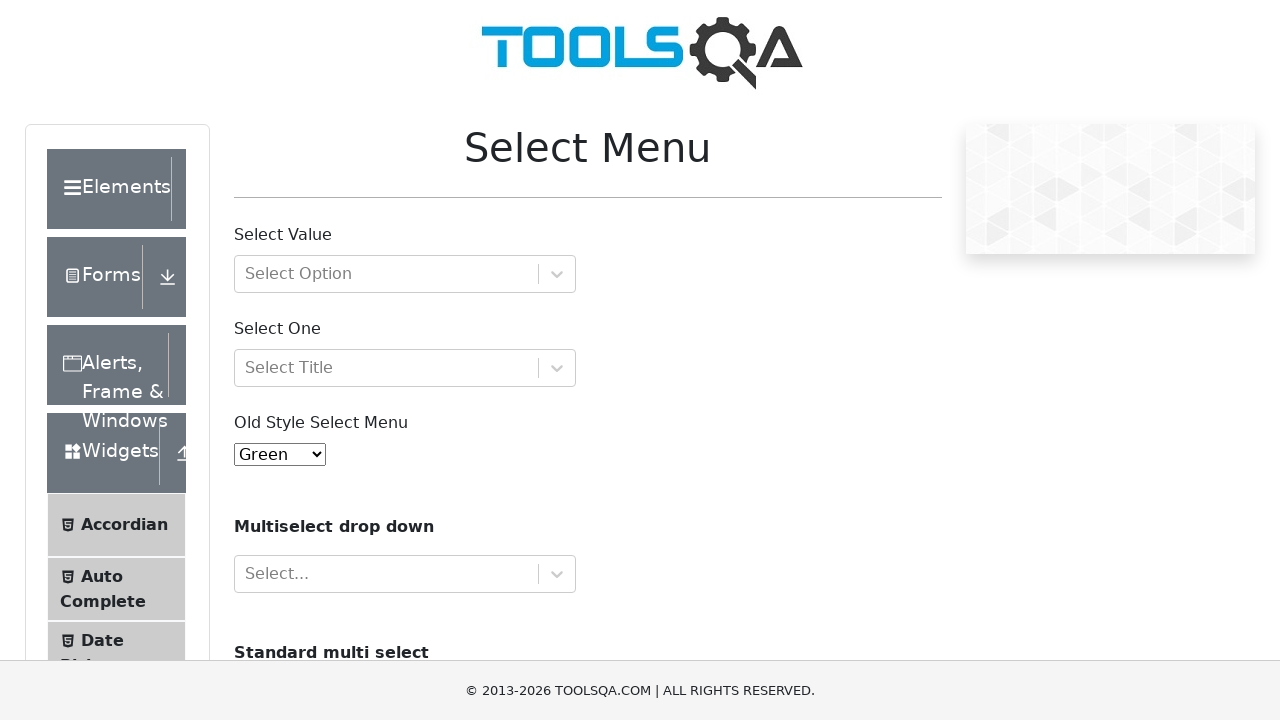

Selected Volvo from multi-select cars dropdown on select[name='cars']
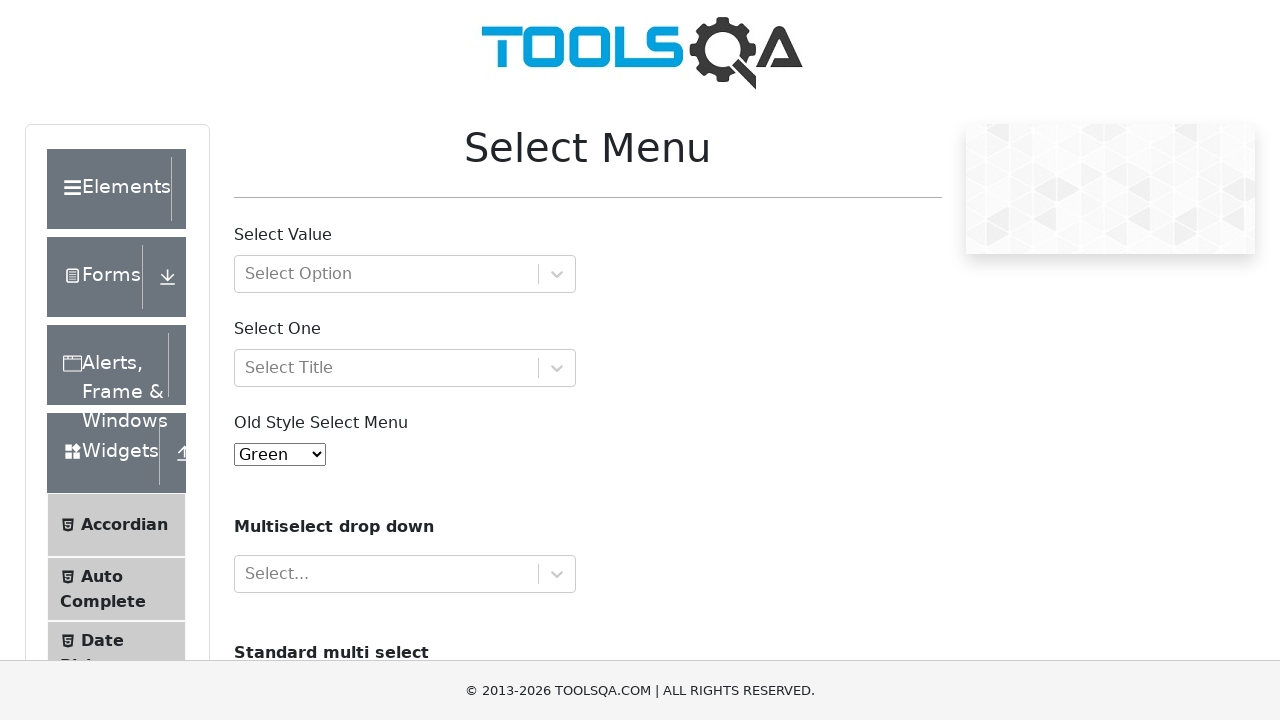

Selected Audi from multi-select cars dropdown on select[name='cars']
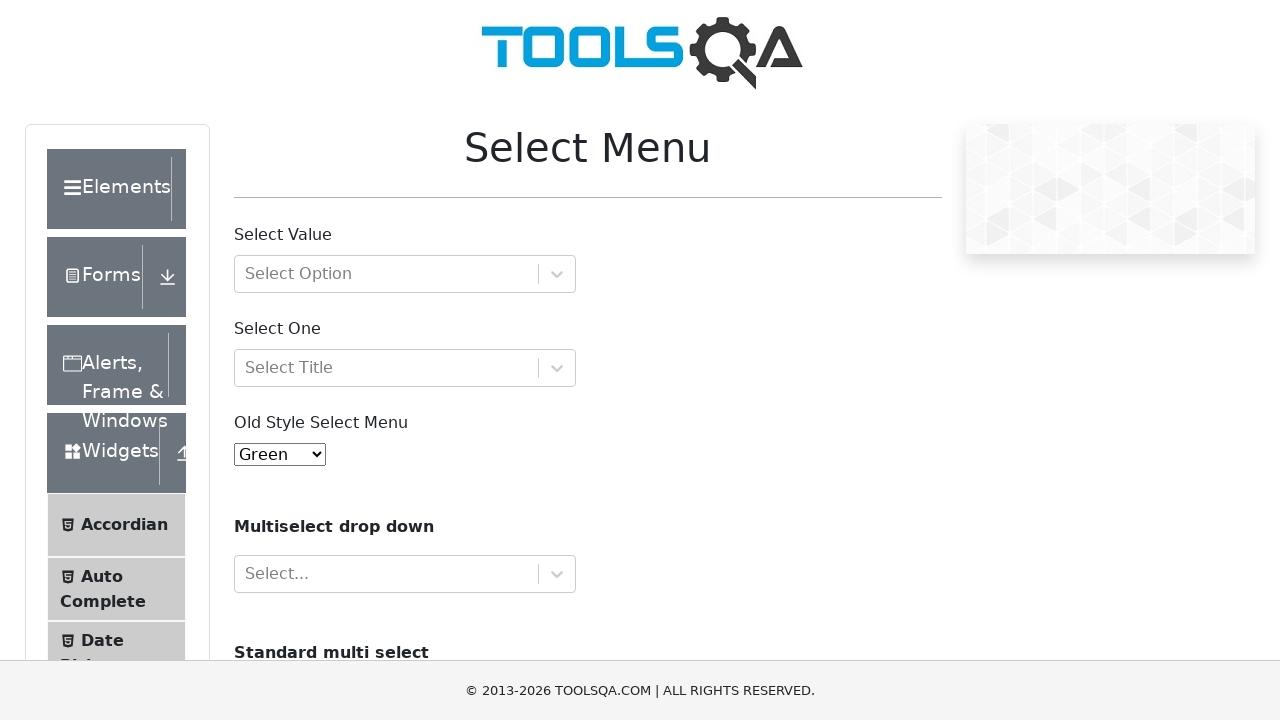

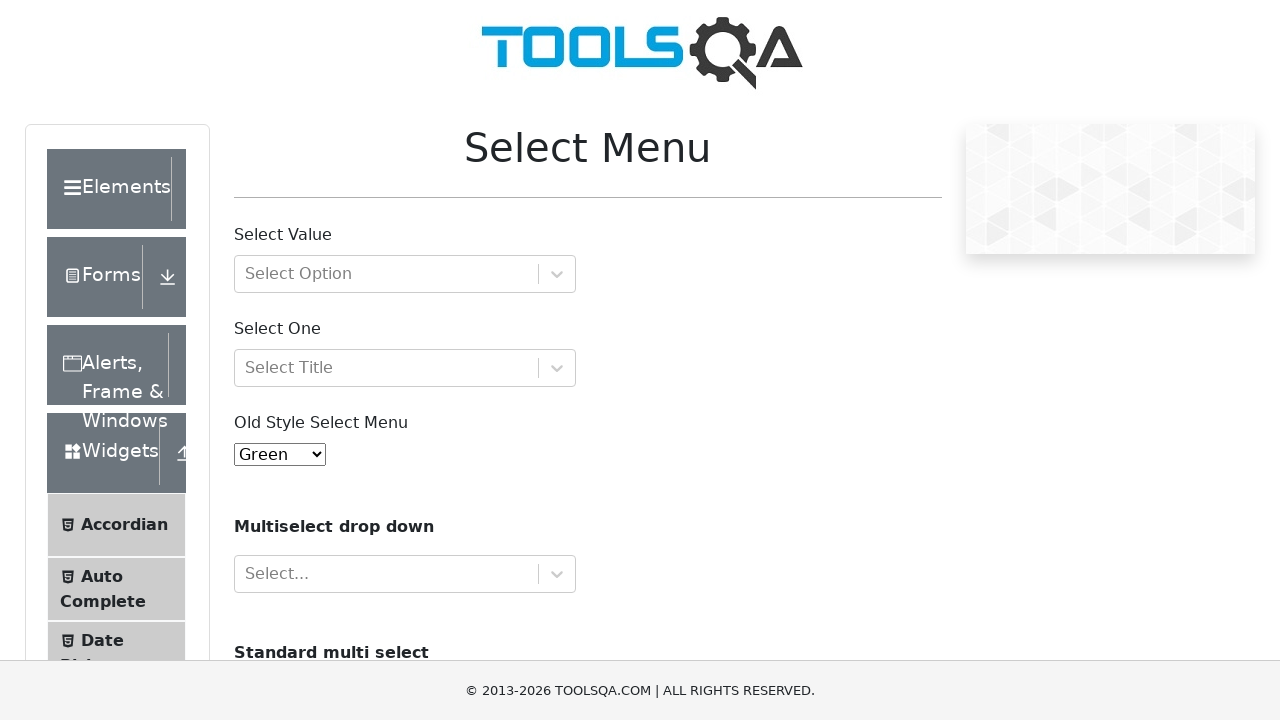